Tests the search functionality by entering a search term, clearing it, and entering a corrected search term

Starting URL: https://www.bizon.by/

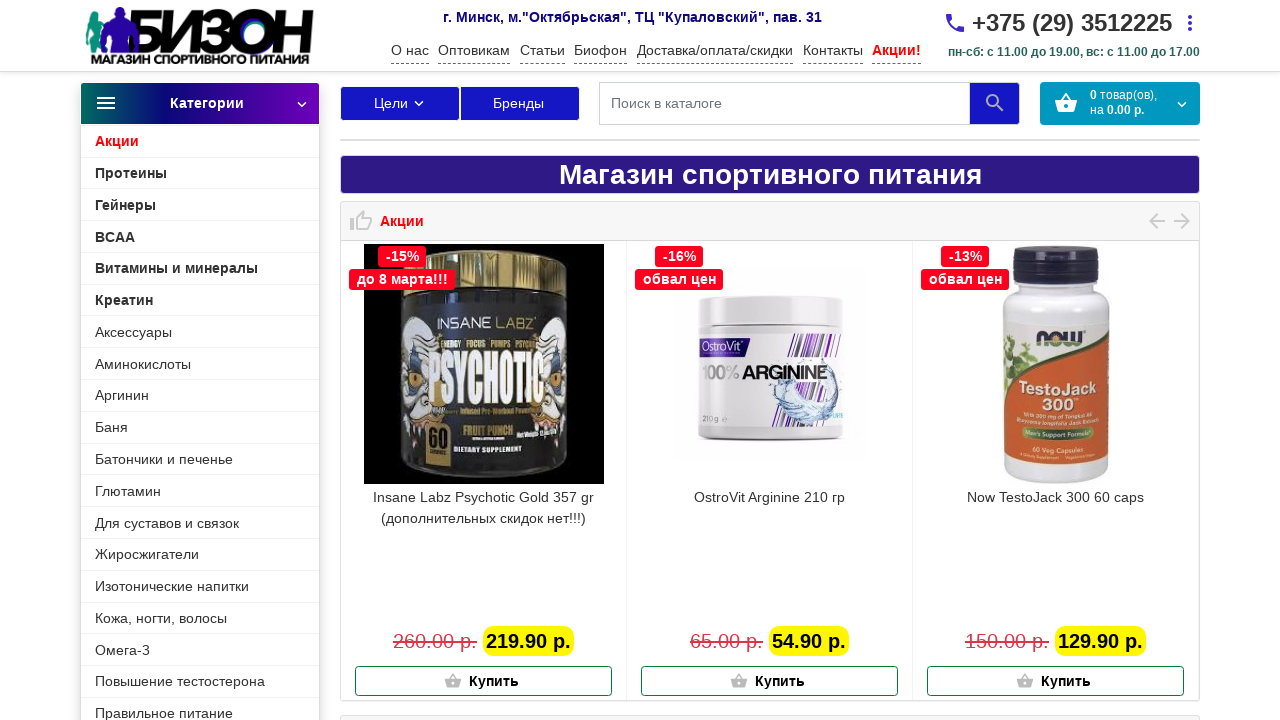

Filled search field with misspelled term 'ротеин' on #ft_search > input
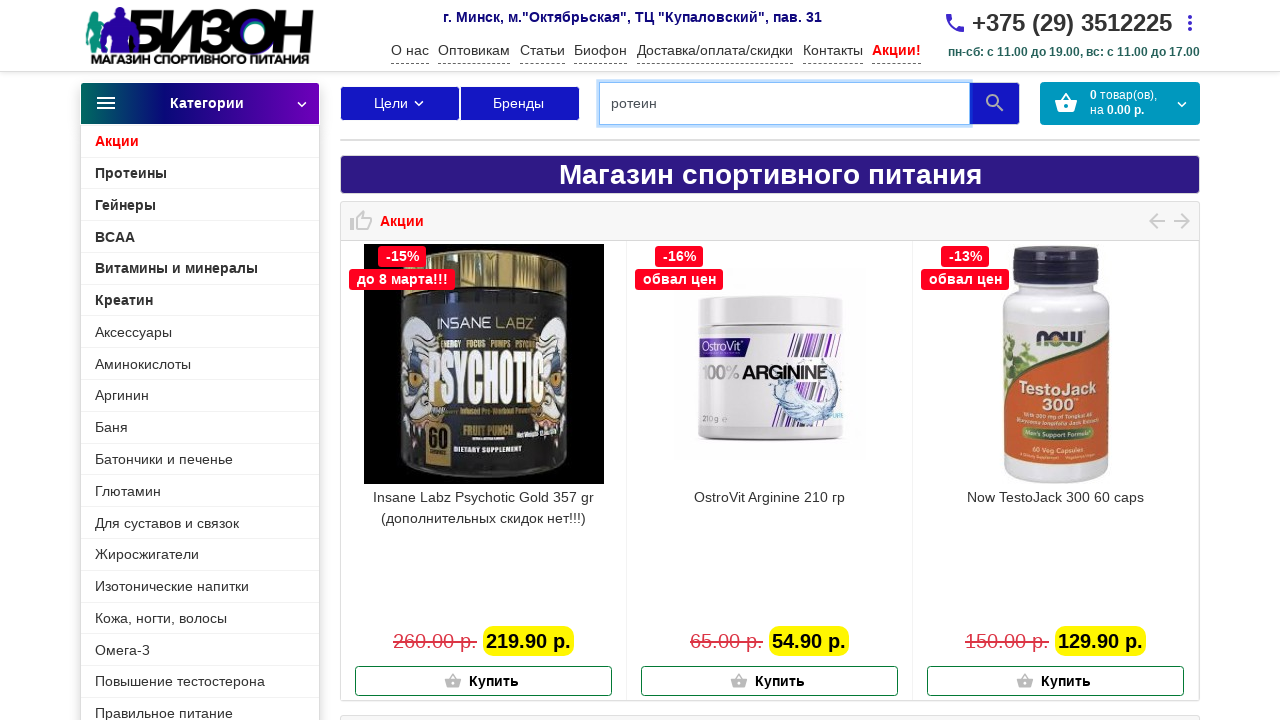

Waited 2 seconds for search results to load
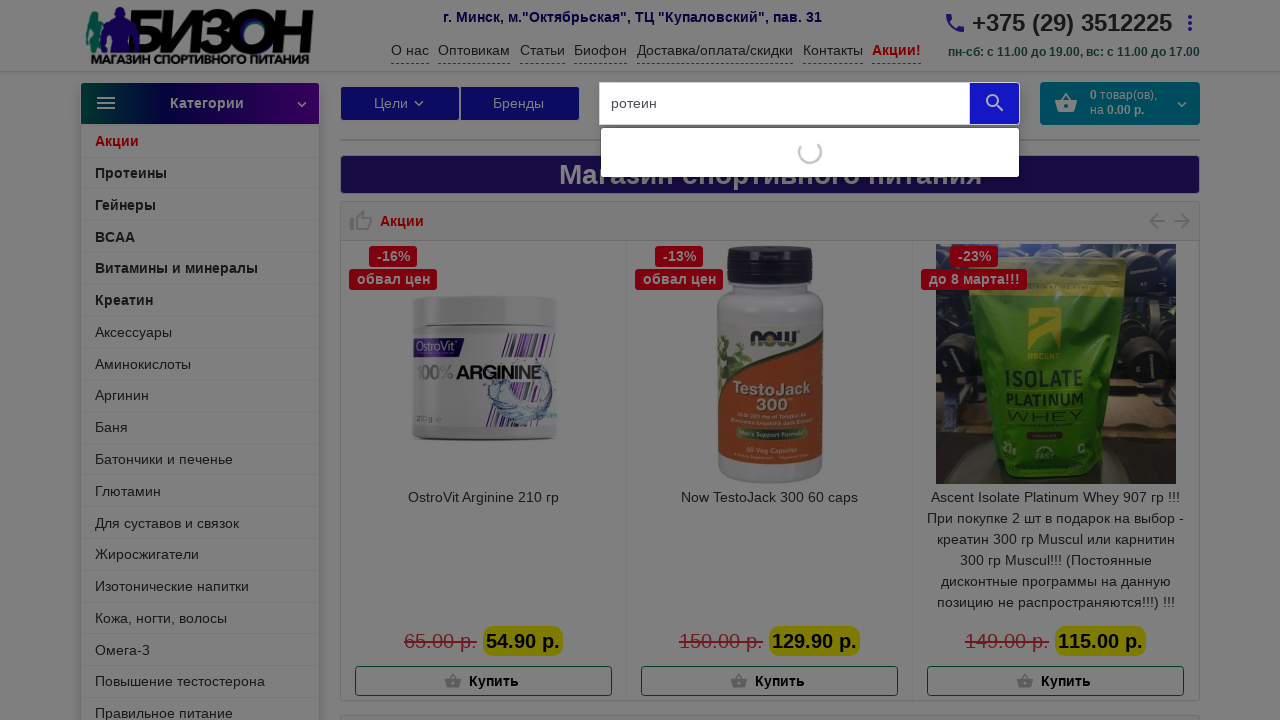

Cleared the search field on #ft_search > input
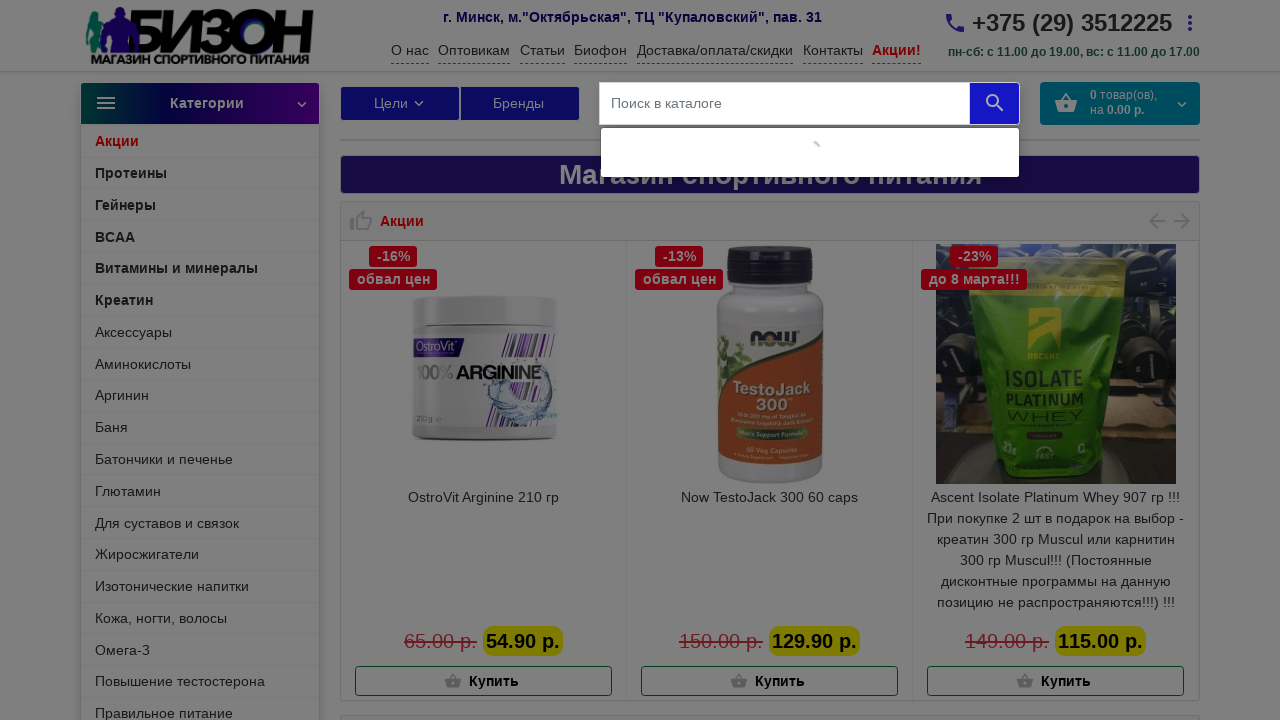

Waited 1 second after clearing search field
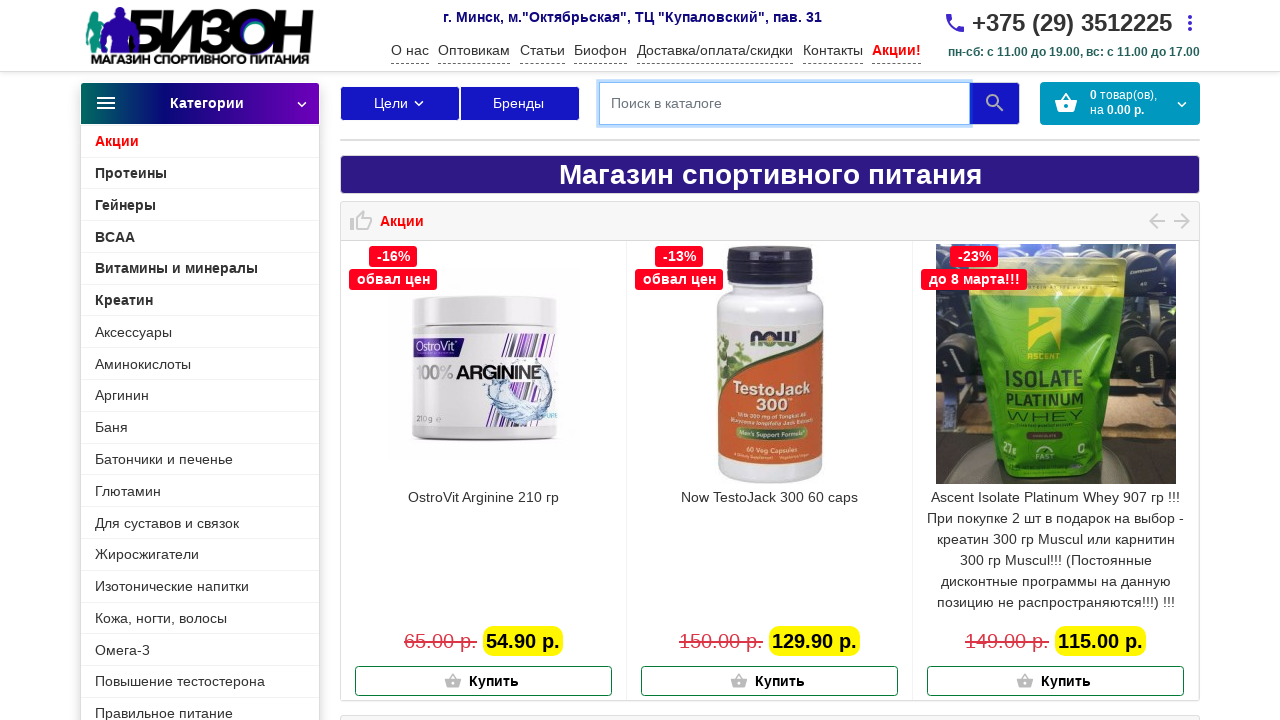

Filled search field with corrected term 'протеин' on #ft_search > input
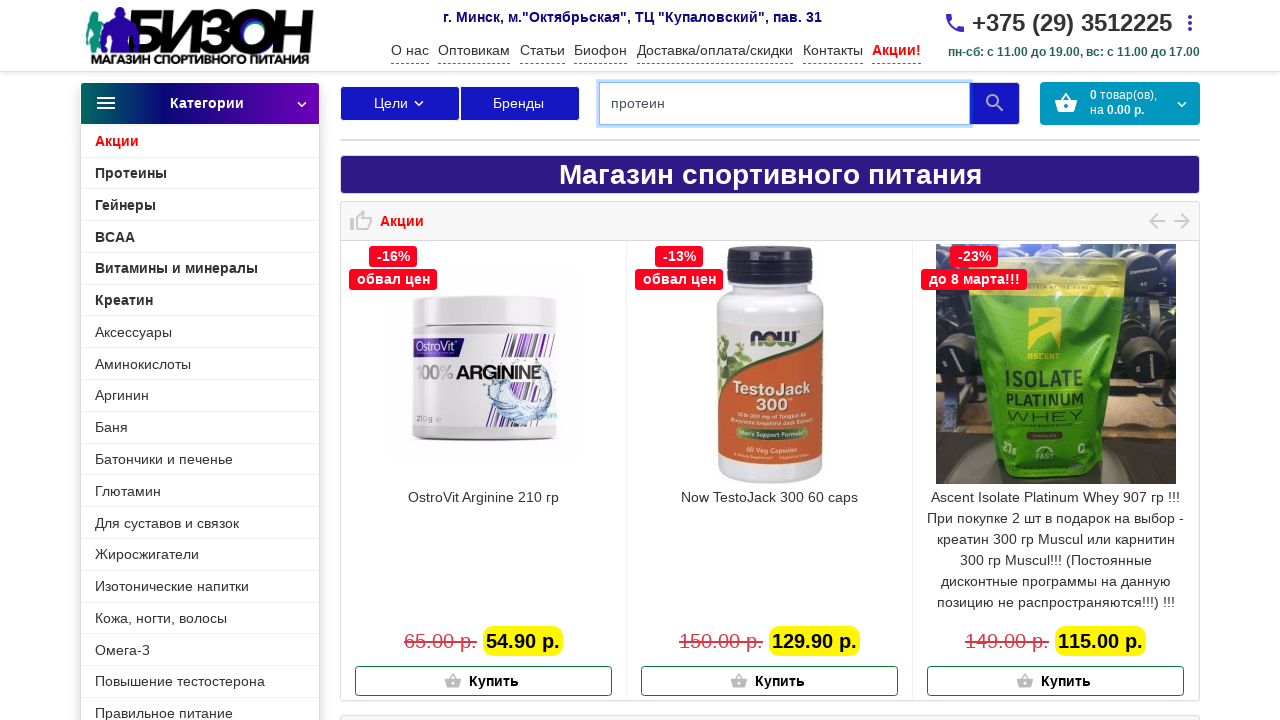

Waited 2 seconds for corrected search results to load
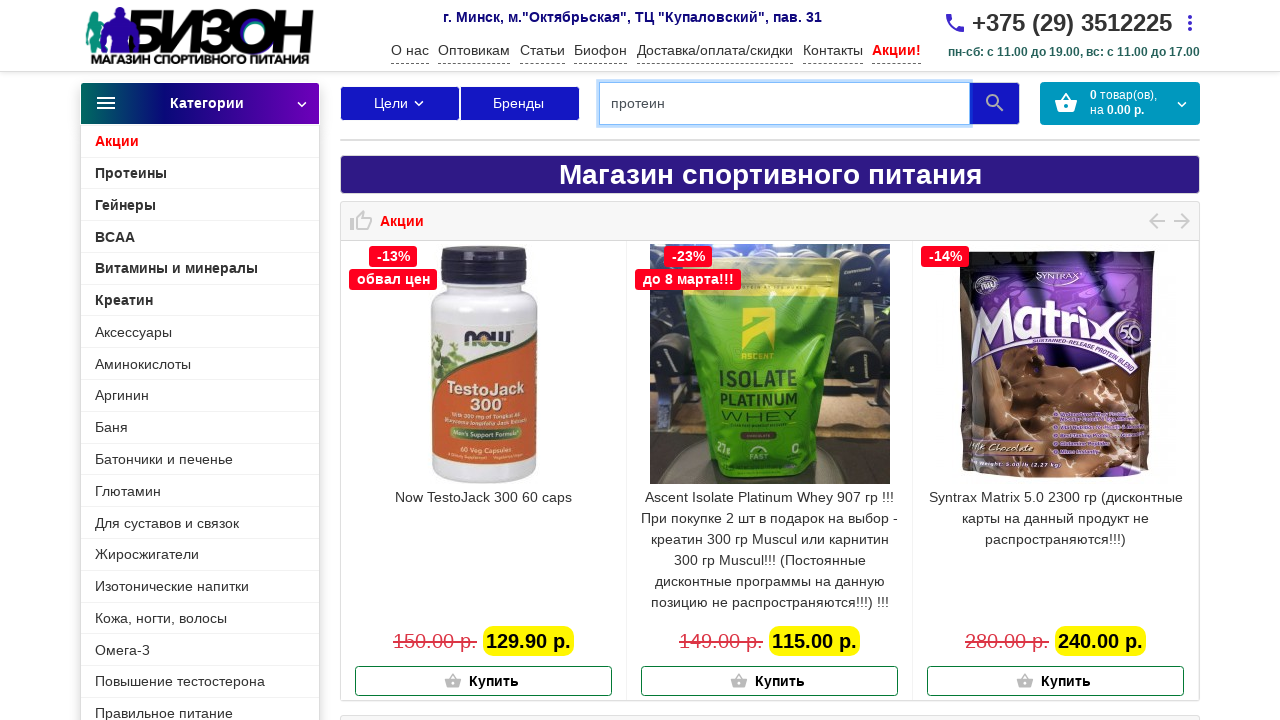

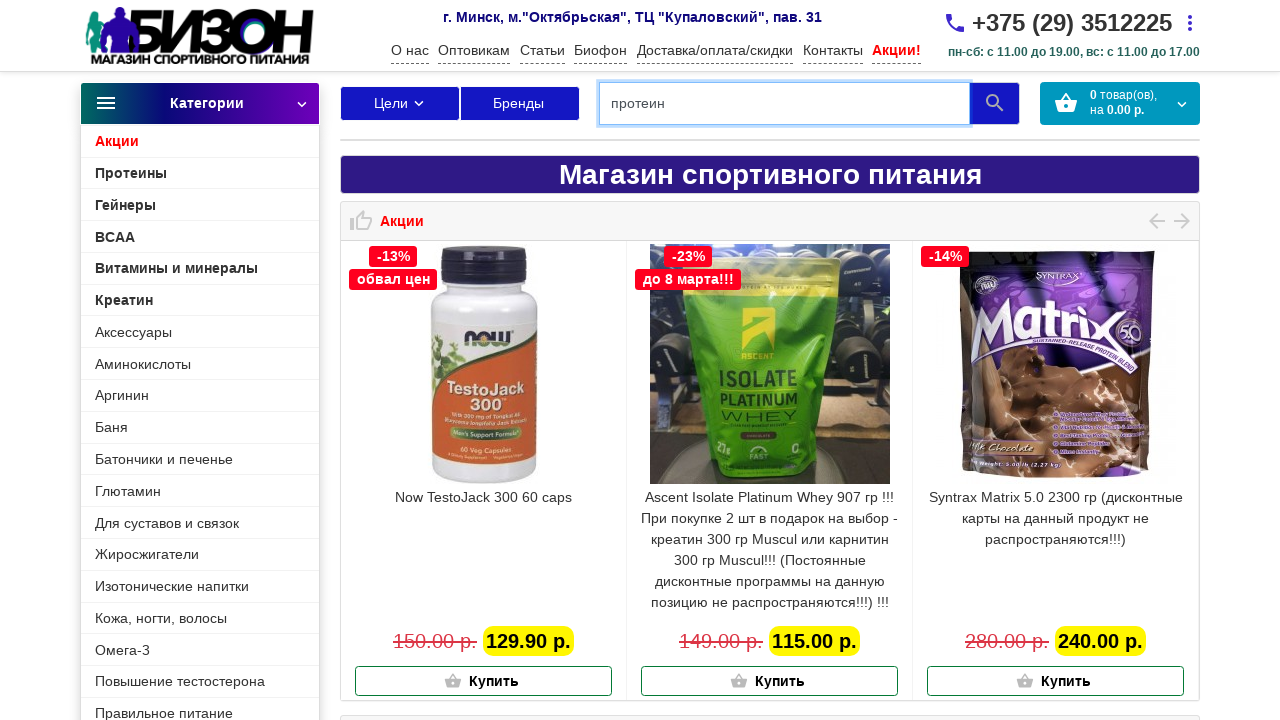